Tests filtering to display only completed todo items

Starting URL: https://demo.playwright.dev/todomvc

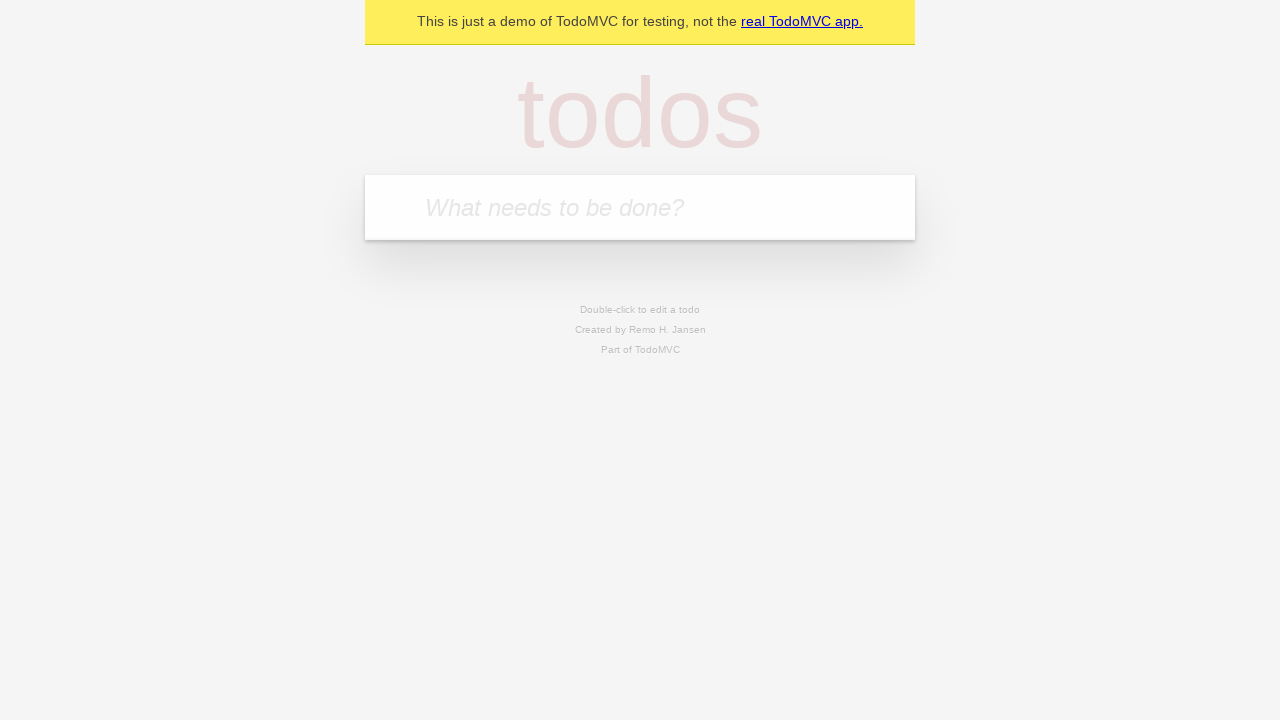

Filled todo input with 'buy some cheese' on internal:attr=[placeholder="What needs to be done?"i]
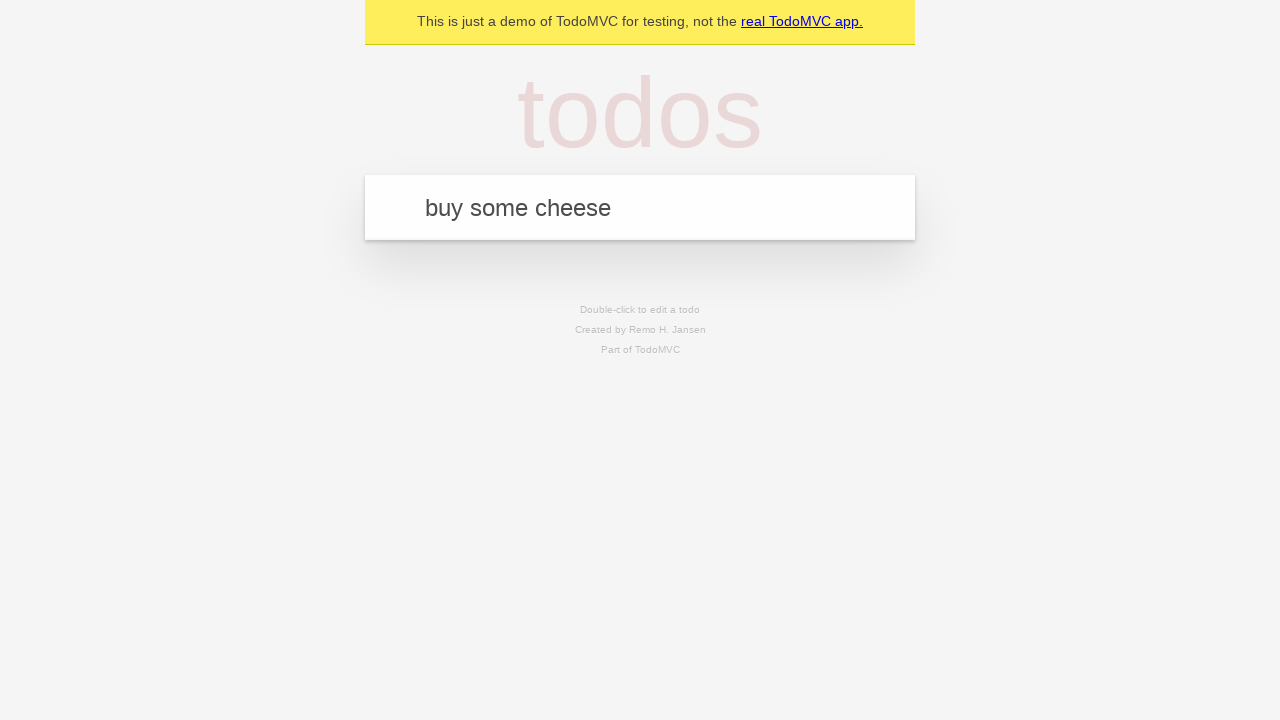

Pressed Enter to create first todo item on internal:attr=[placeholder="What needs to be done?"i]
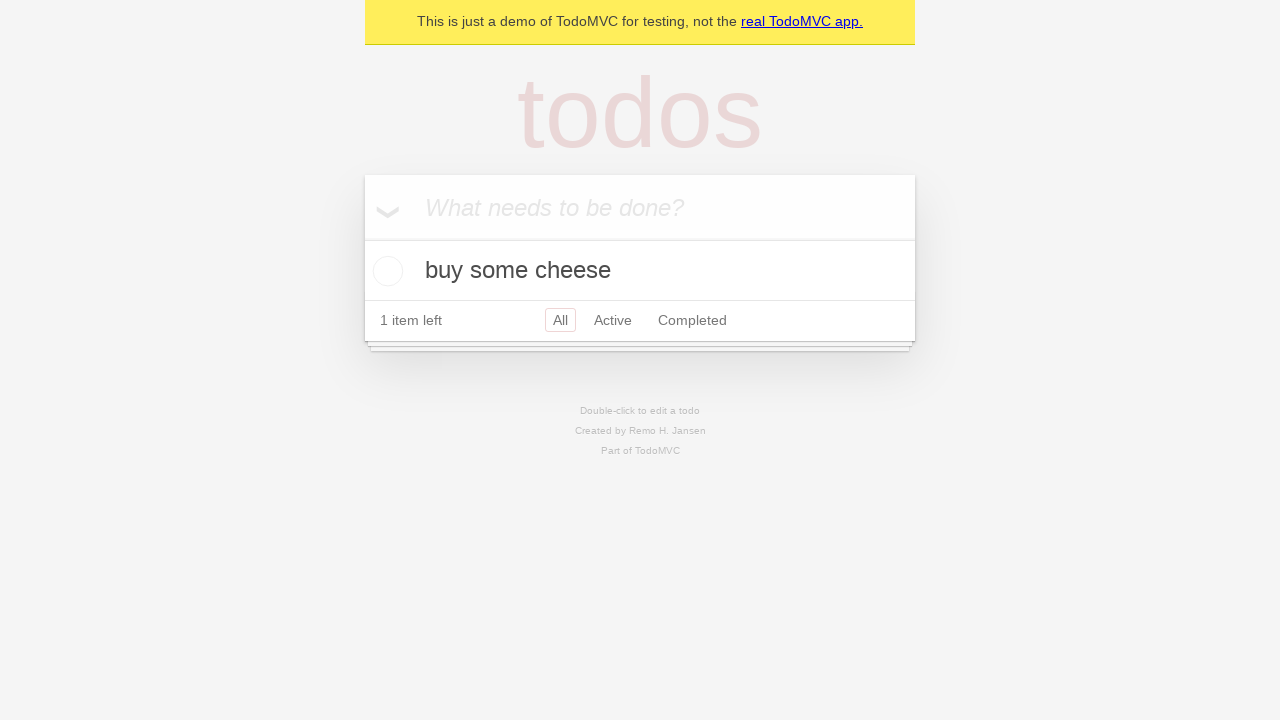

Filled todo input with 'feed the cat' on internal:attr=[placeholder="What needs to be done?"i]
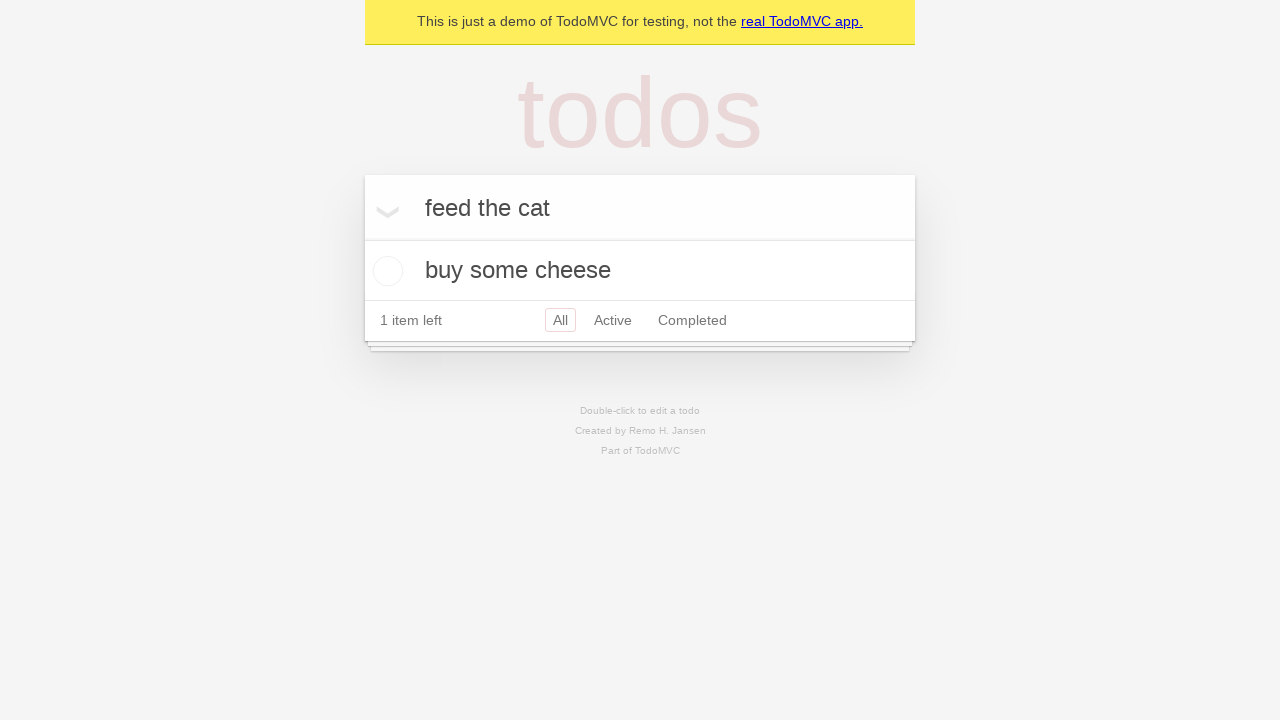

Pressed Enter to create second todo item on internal:attr=[placeholder="What needs to be done?"i]
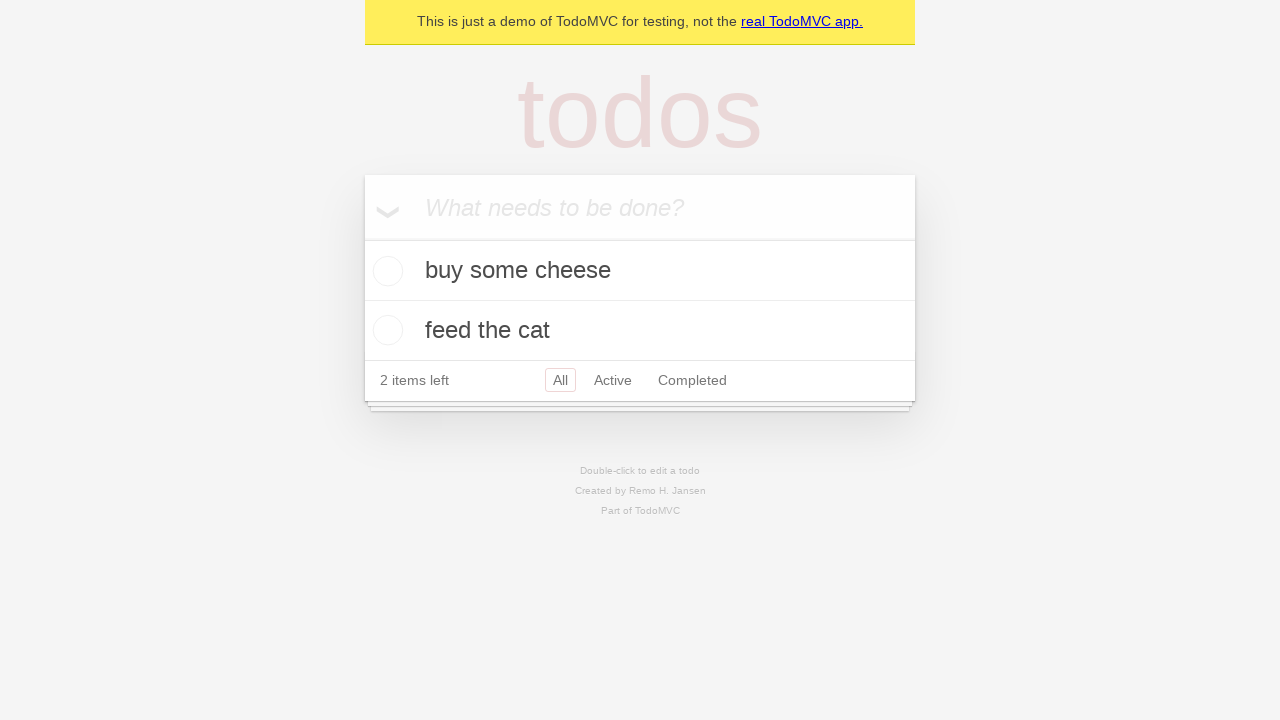

Filled todo input with 'book a doctors appointment' on internal:attr=[placeholder="What needs to be done?"i]
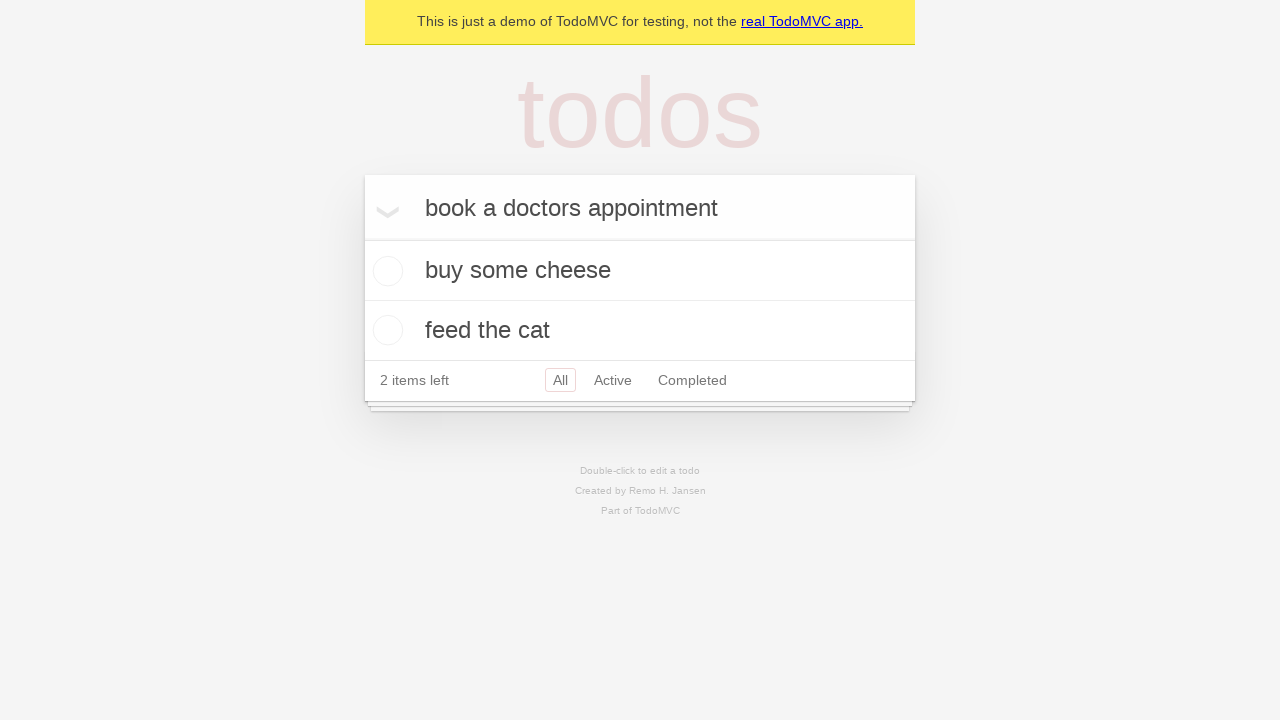

Pressed Enter to create third todo item on internal:attr=[placeholder="What needs to be done?"i]
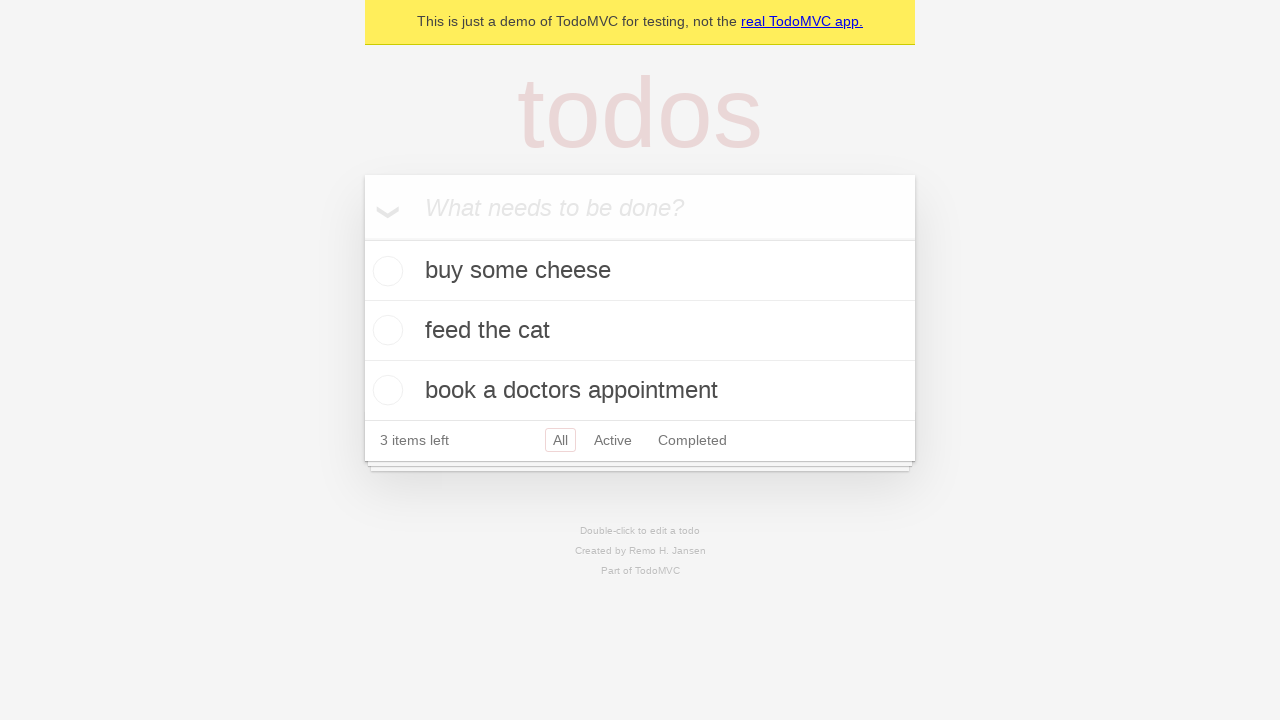

Checked the second todo item 'feed the cat' at (385, 330) on internal:testid=[data-testid="todo-item"s] >> nth=1 >> internal:role=checkbox
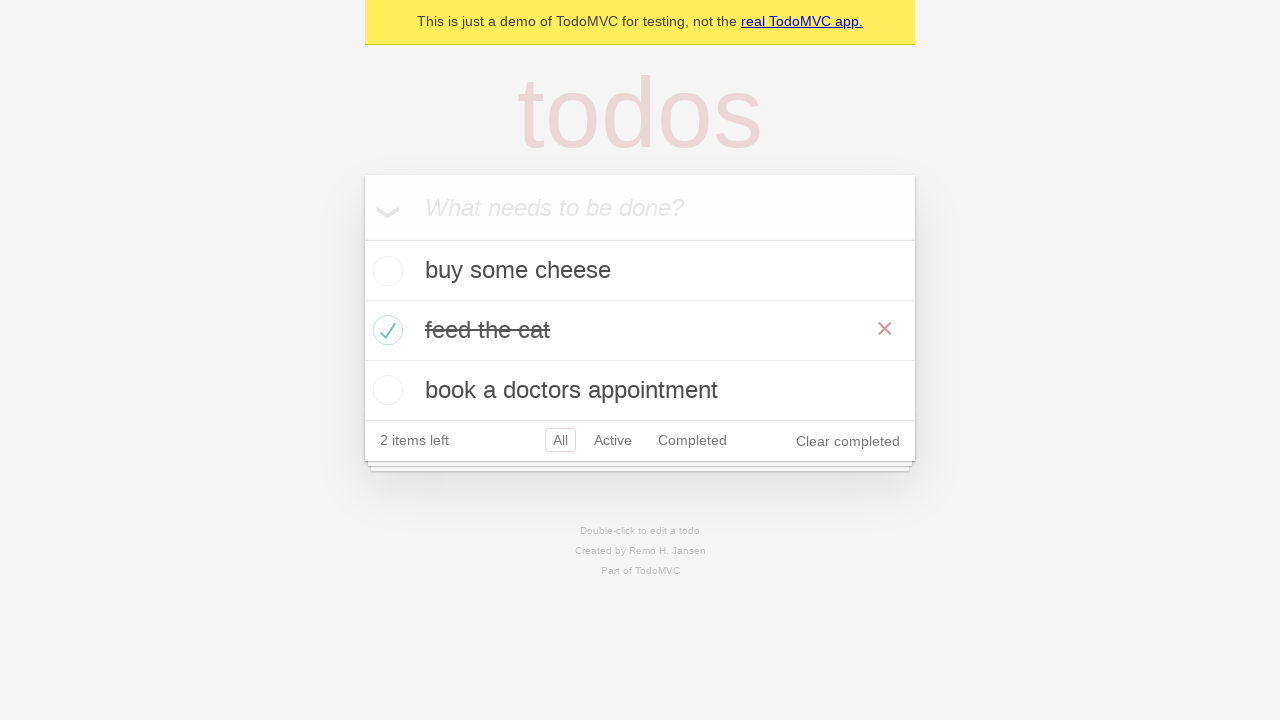

Clicked 'Completed' filter link to display only completed items at (692, 440) on internal:role=link[name="Completed"i]
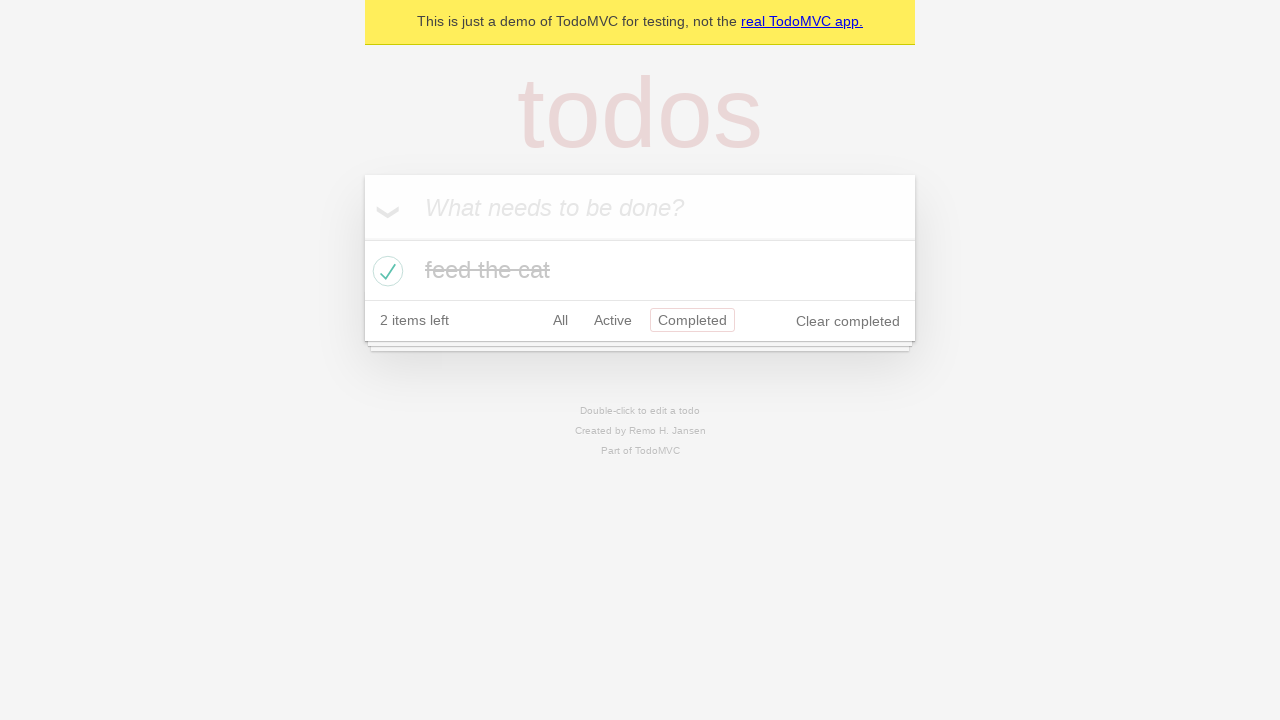

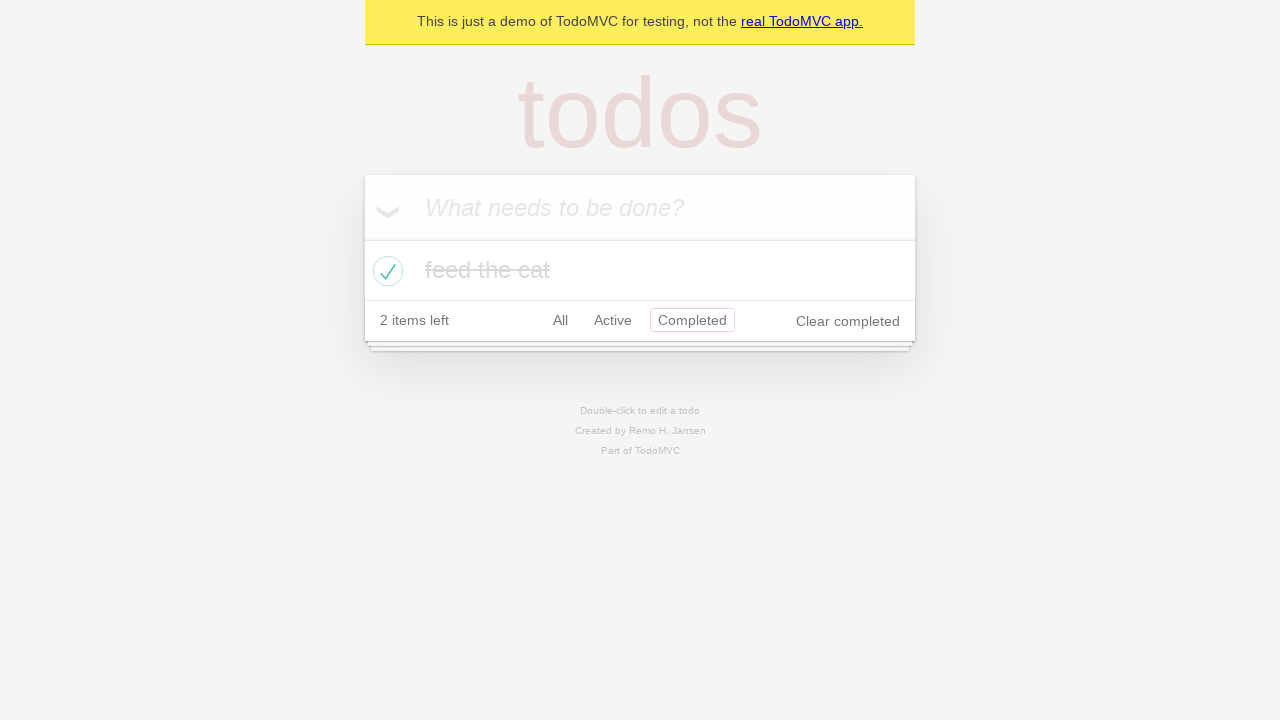